Tests the toggle all functionality by adding multiple tasks and clicking toggle-all to mark/unmark all as completed

Starting URL: https://demo.playwright.dev/todomvc/#/

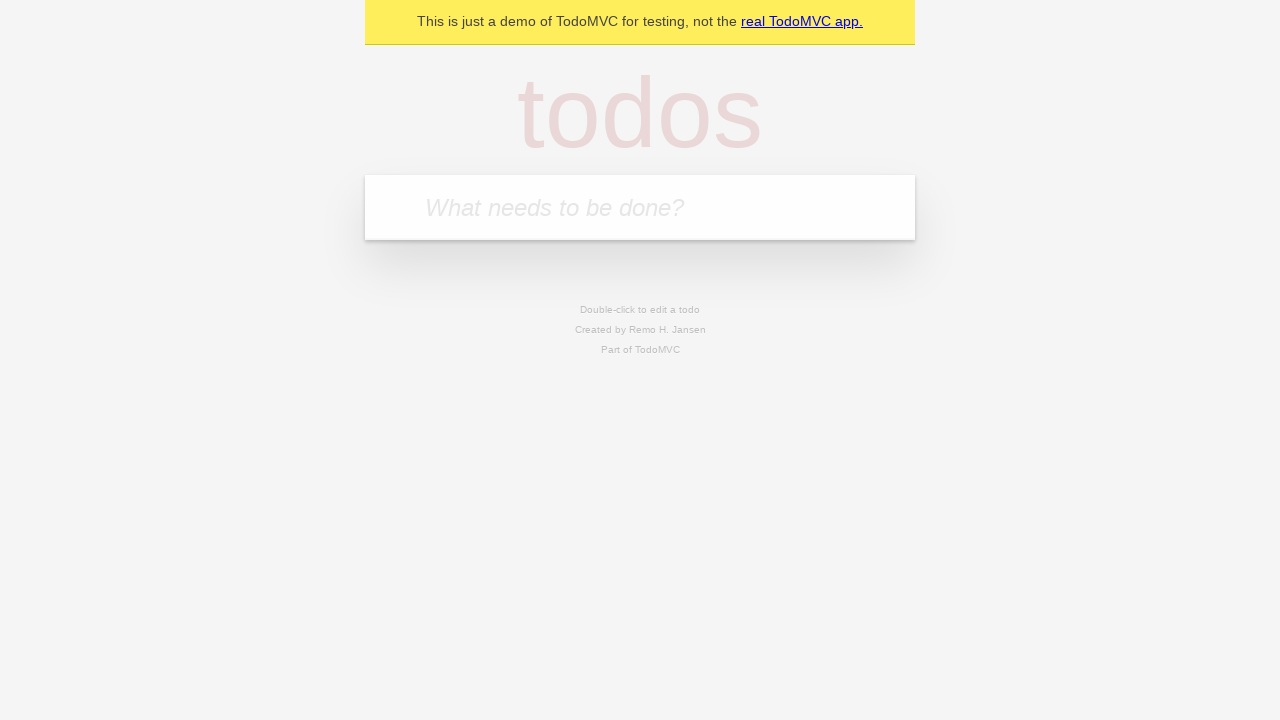

Filled new todo field with 'Task 1' on .new-todo
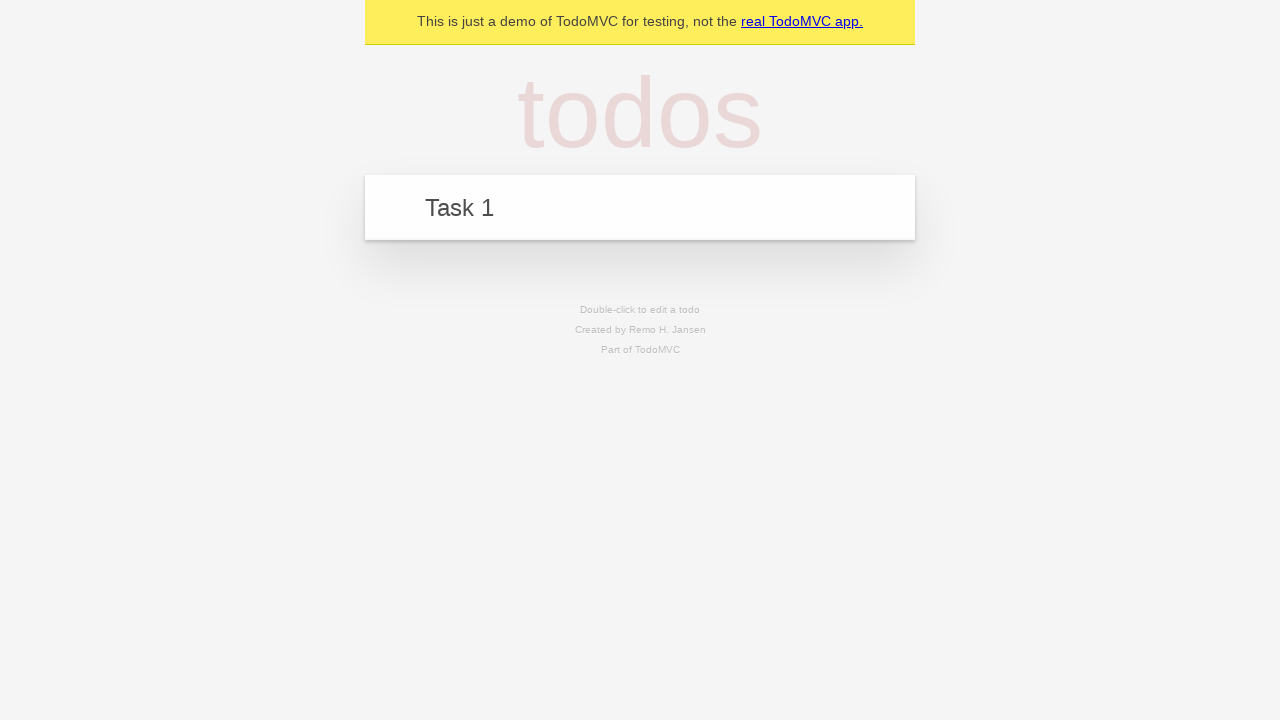

Pressed Enter to add 'Task 1' to the list on .new-todo
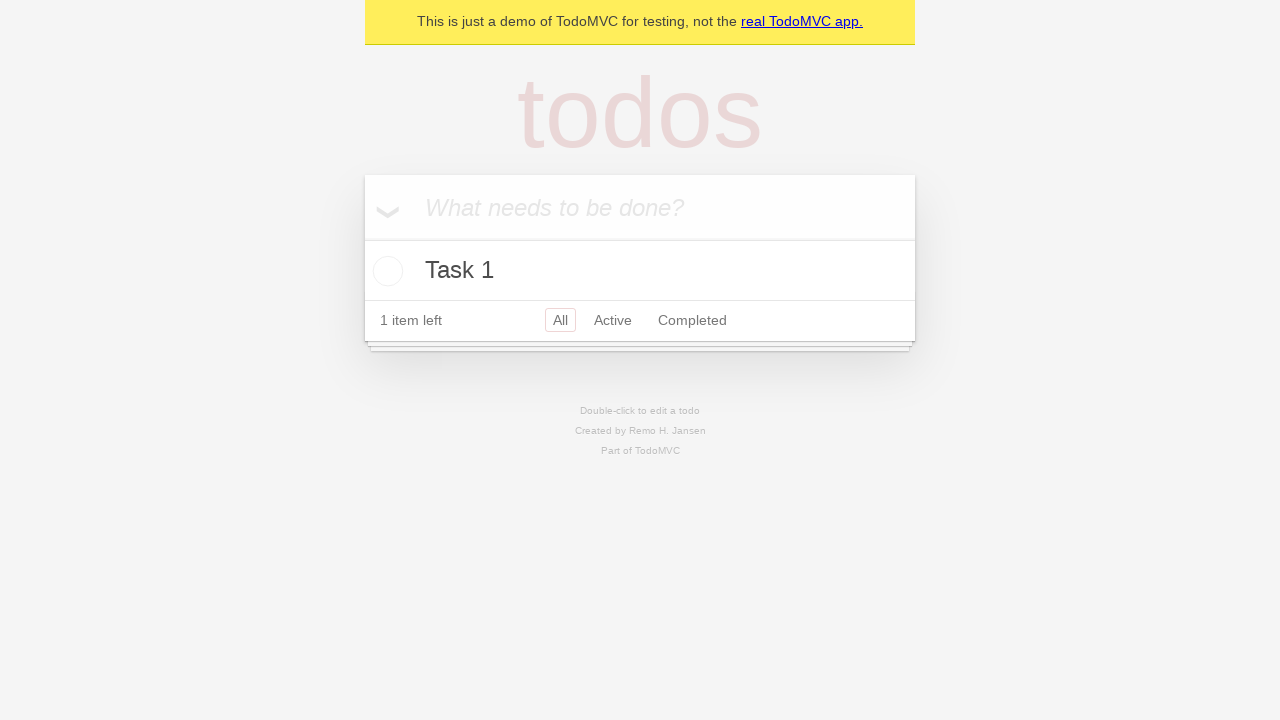

Filled new todo field with 'Task 2' on .new-todo
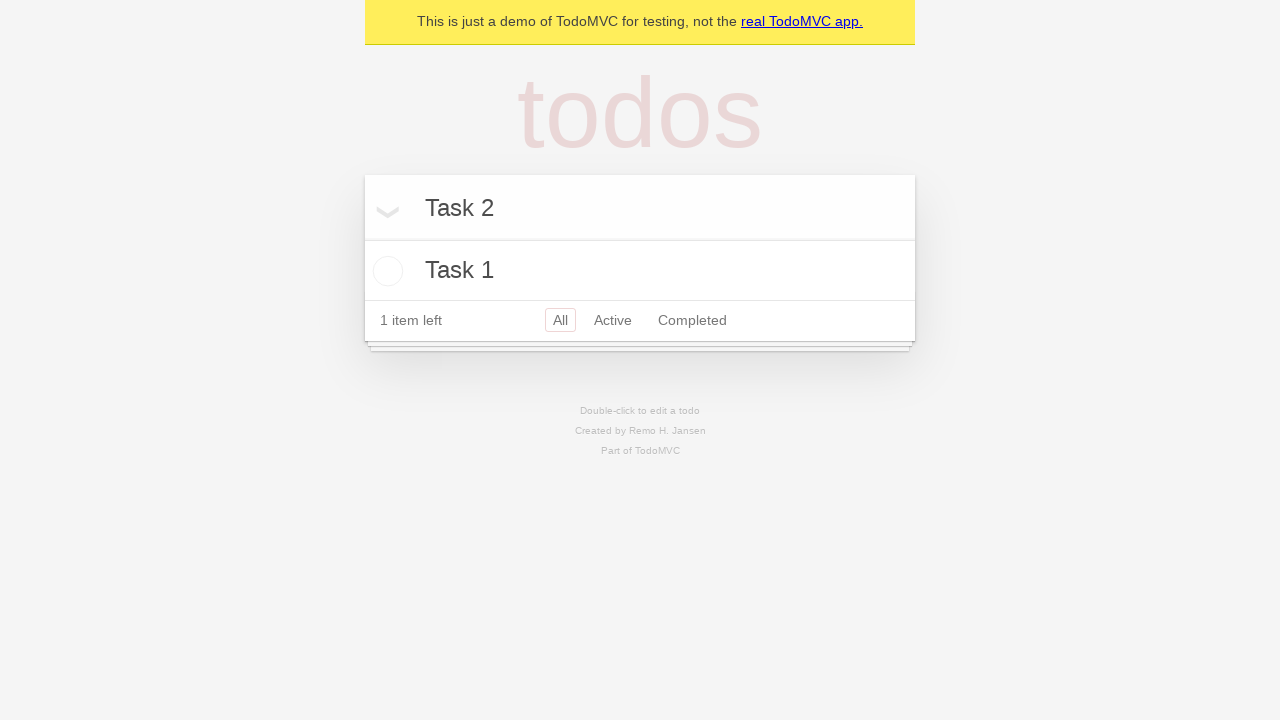

Pressed Enter to add 'Task 2' to the list on .new-todo
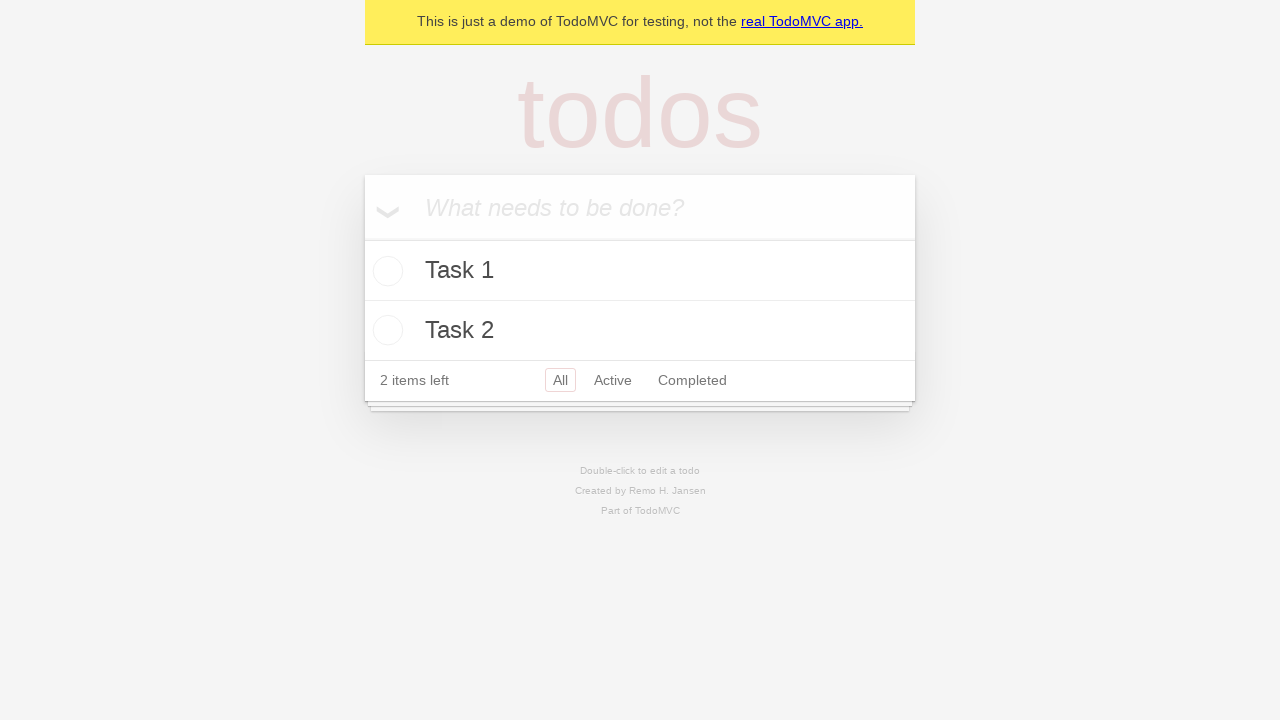

Filled new todo field with 'Task 3' on .new-todo
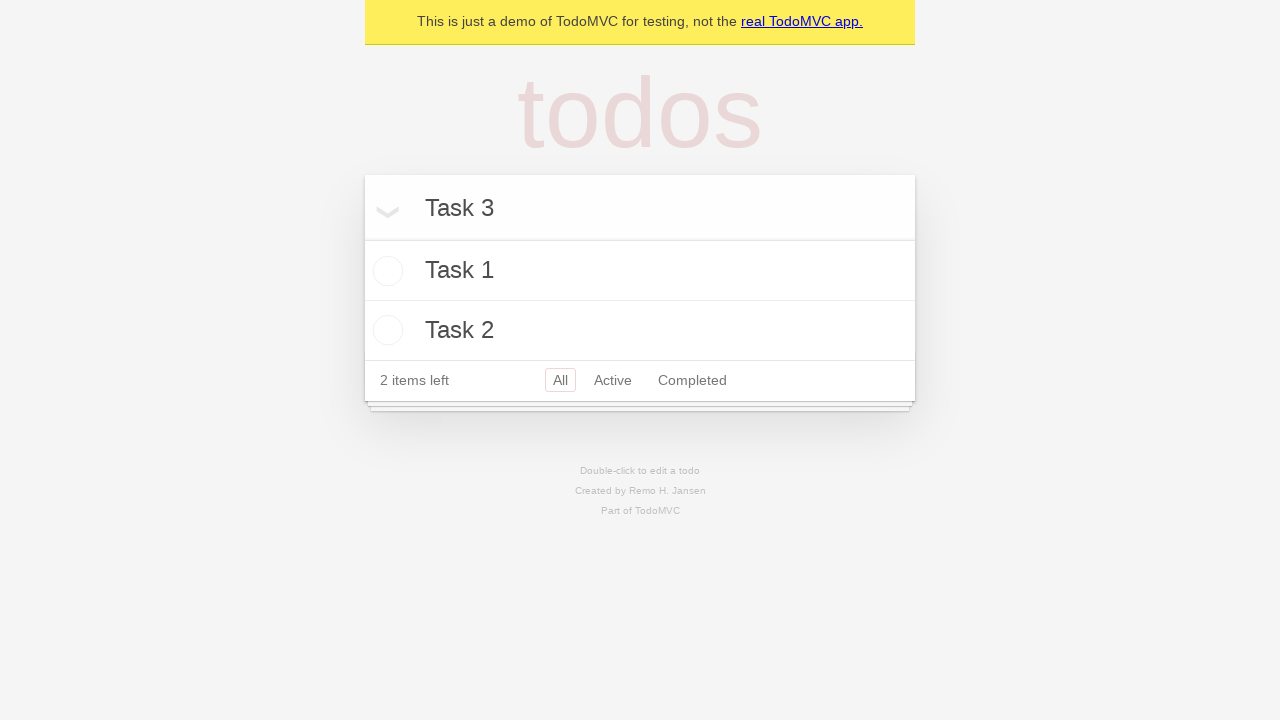

Pressed Enter to add 'Task 3' to the list on .new-todo
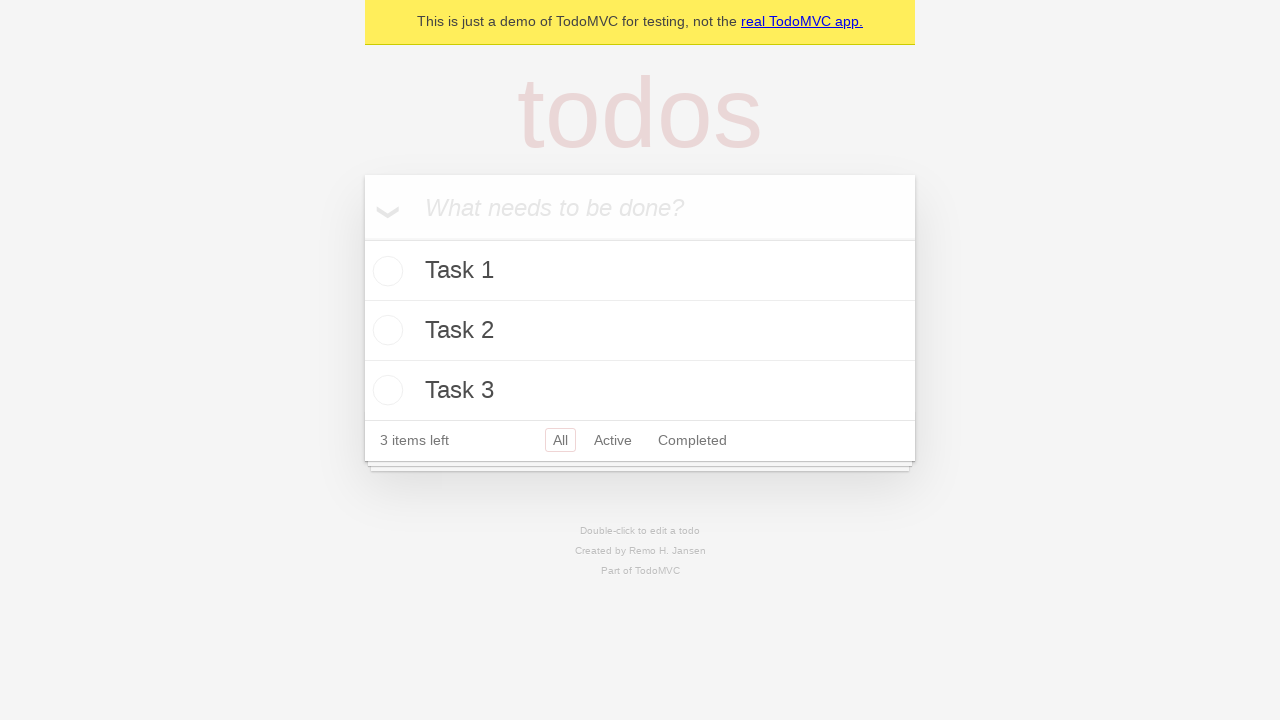

All 3 todo items have been added to the list
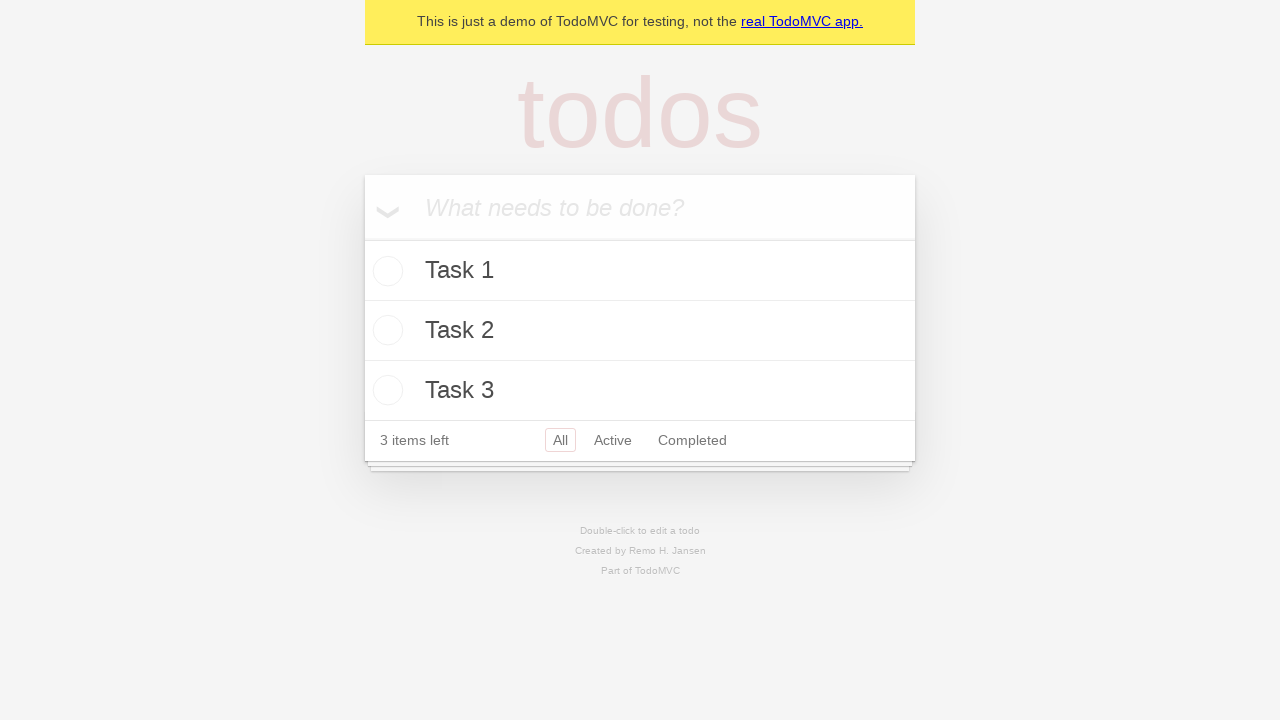

Clicked toggle-all checkbox to mark all items as completed at (362, 238) on .toggle-all
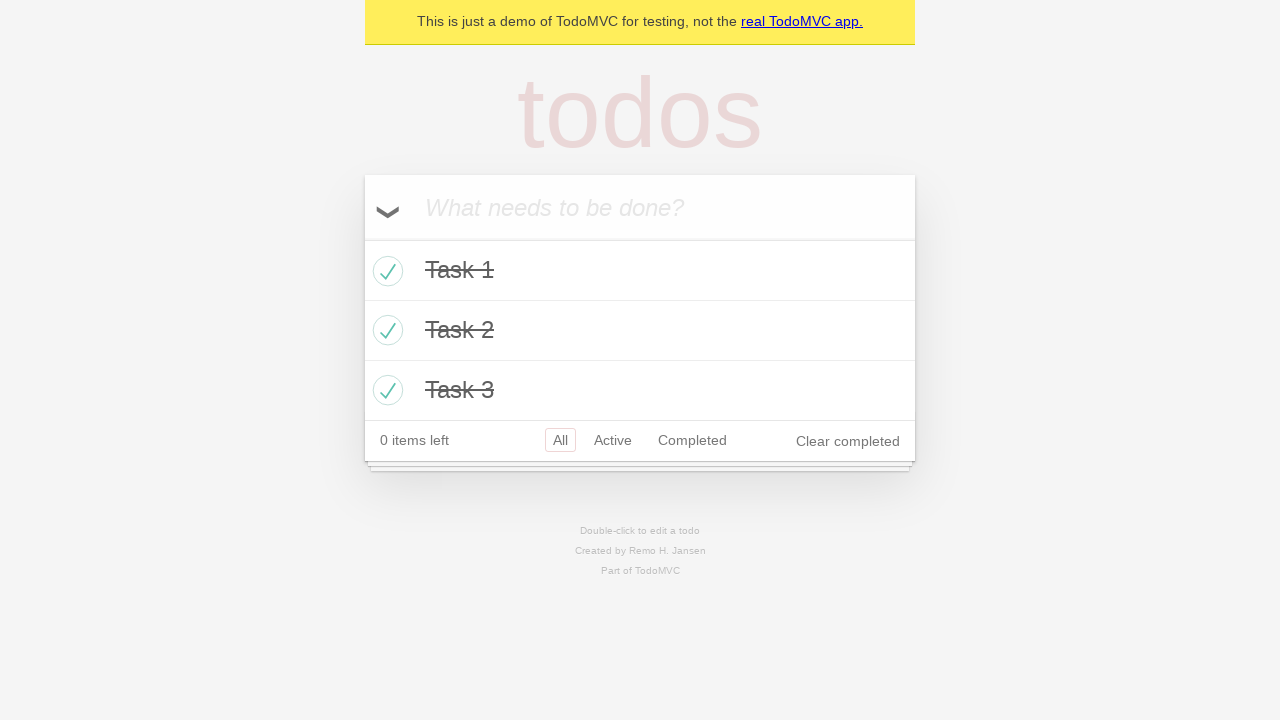

All 3 todo items are now marked as completed
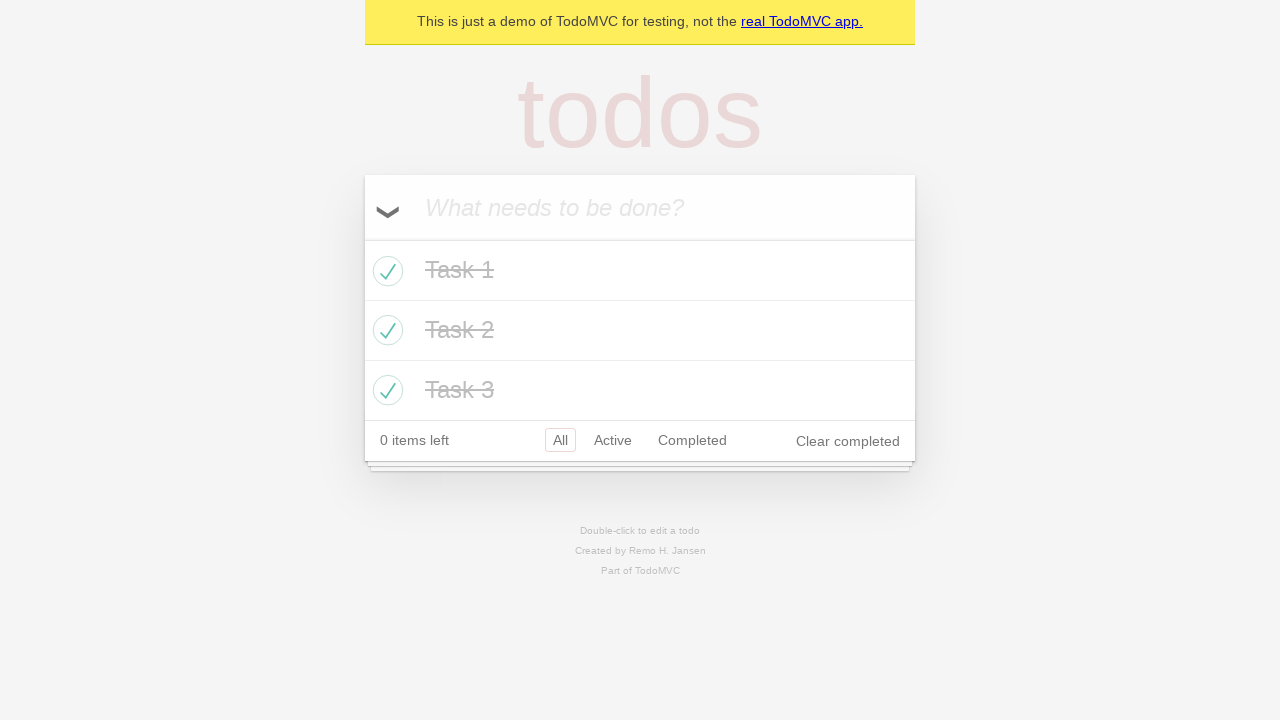

Clicked toggle-all checkbox again to unmark all items at (362, 238) on .toggle-all
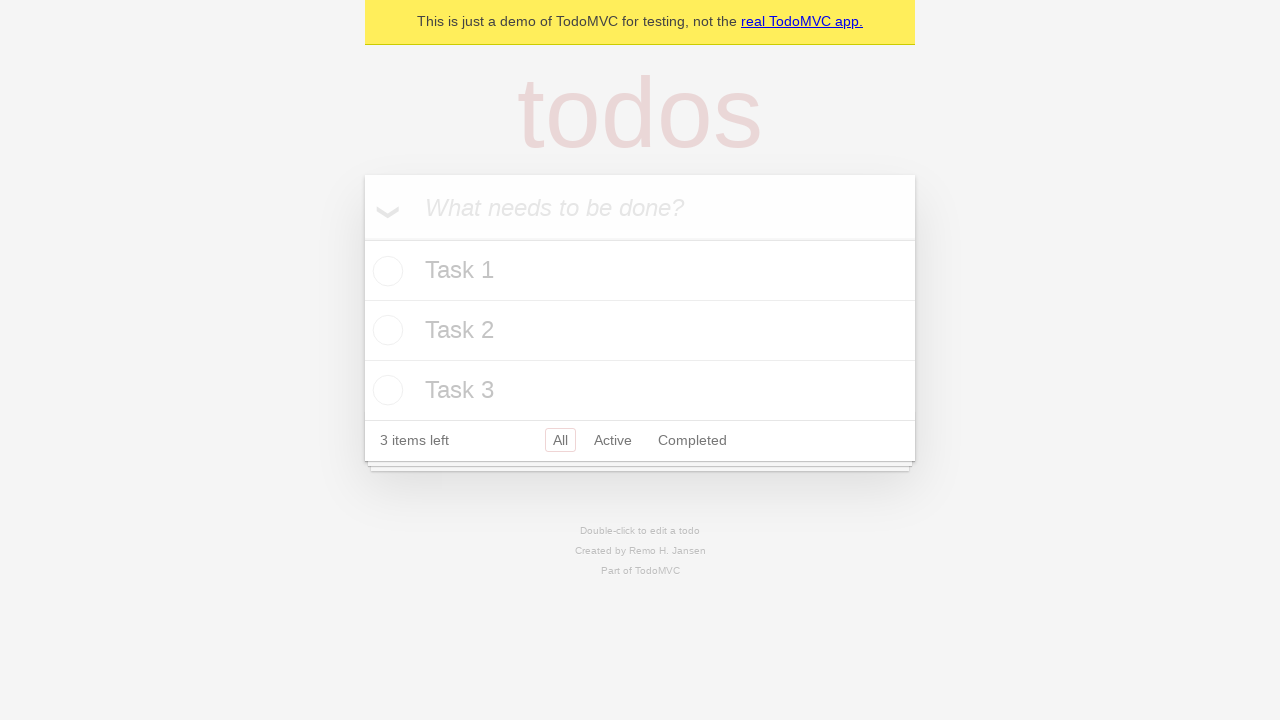

All 3 todo items are now marked as active (uncompleted)
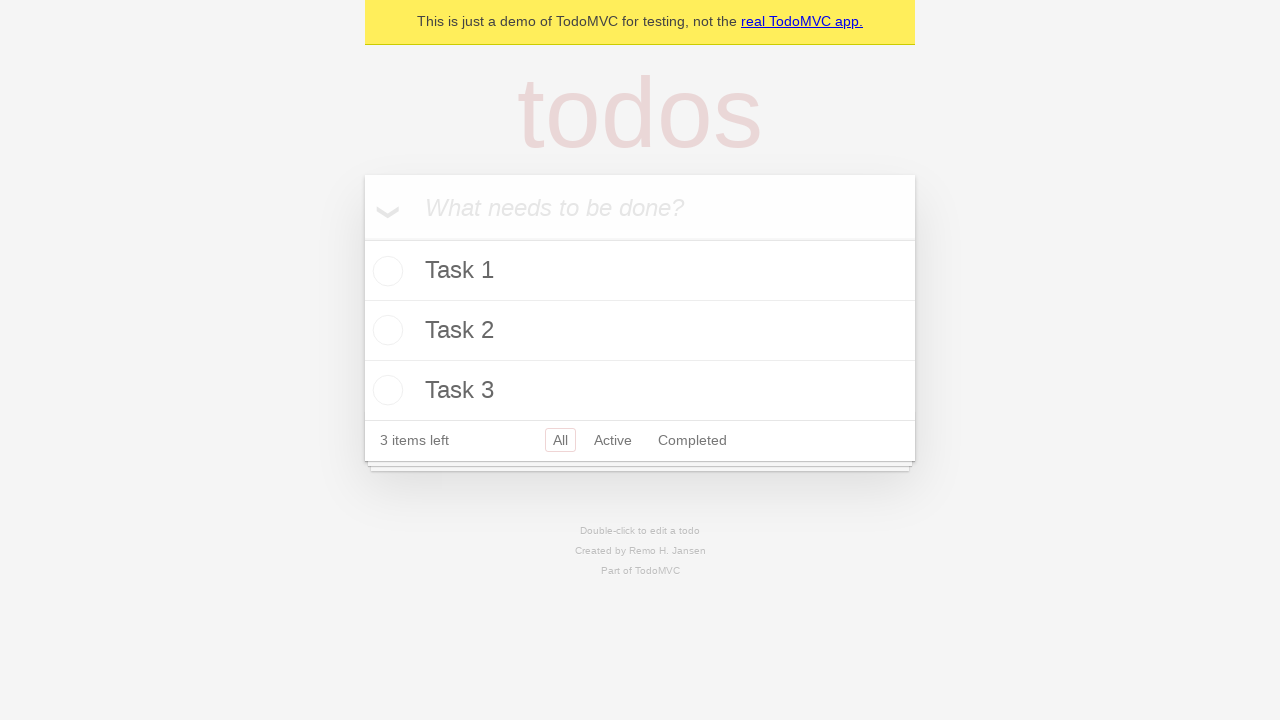

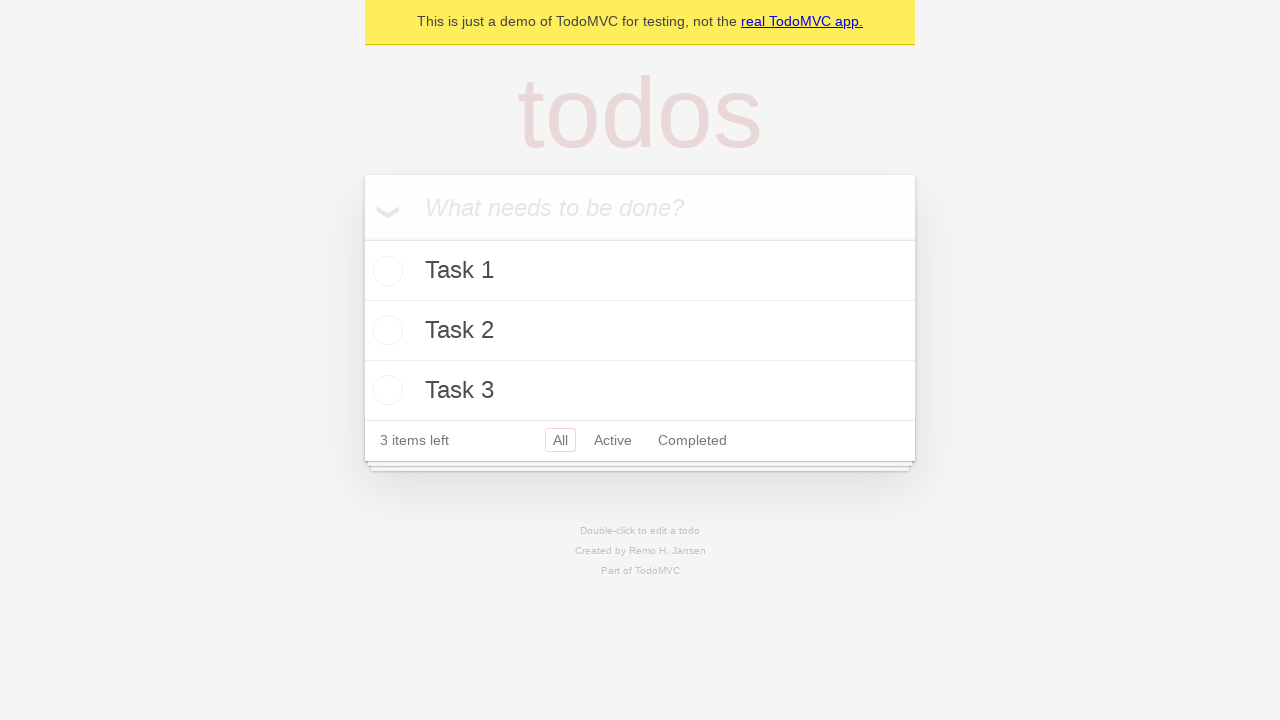